Tests clicking the "Created" link and verifies that a 201 status code response is received and displayed on the page

Starting URL: https://demoqa.com/

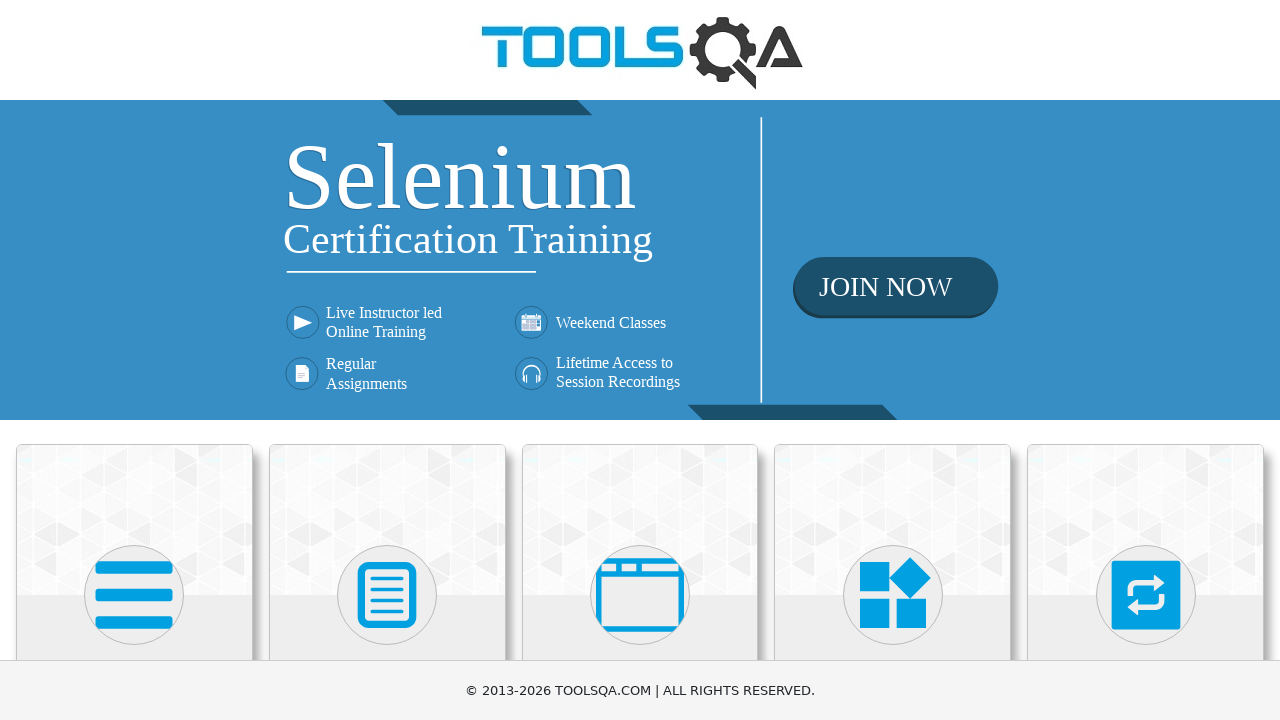

Clicked on Elements section at (134, 360) on internal:text="Elements"i
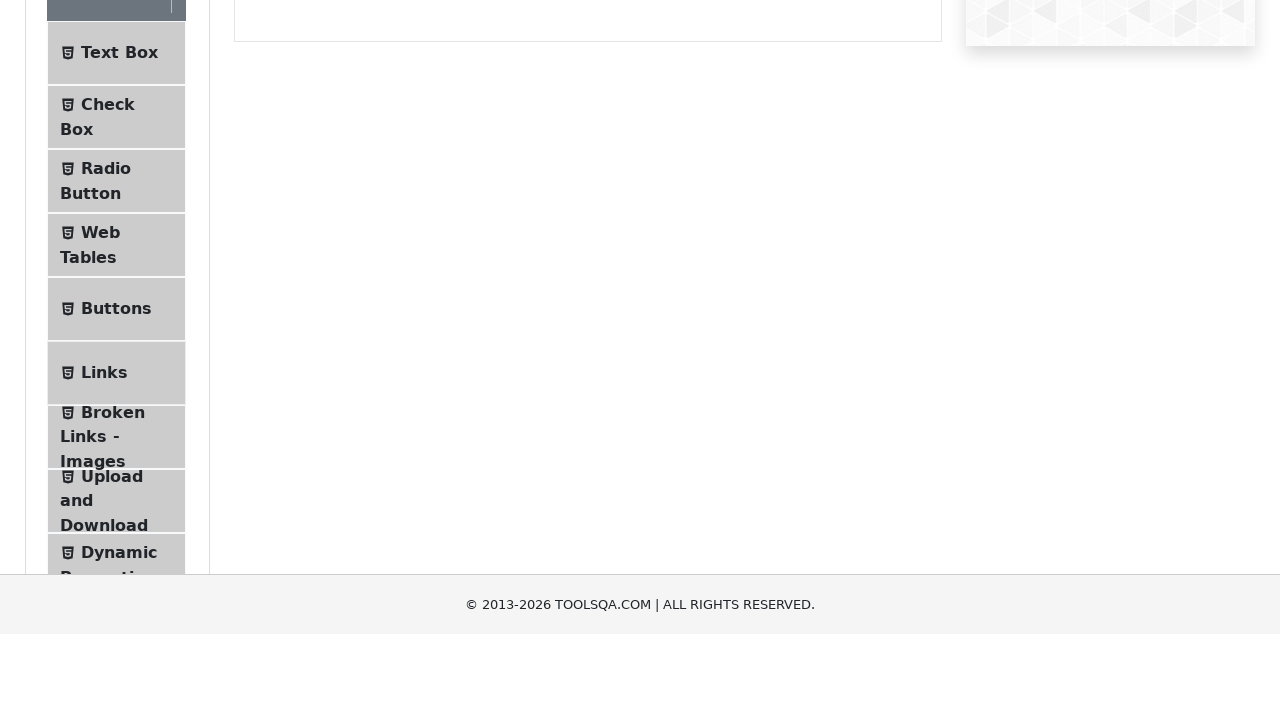

Clicked on Links submenu at (104, 581) on xpath=//span[text()="Links"]
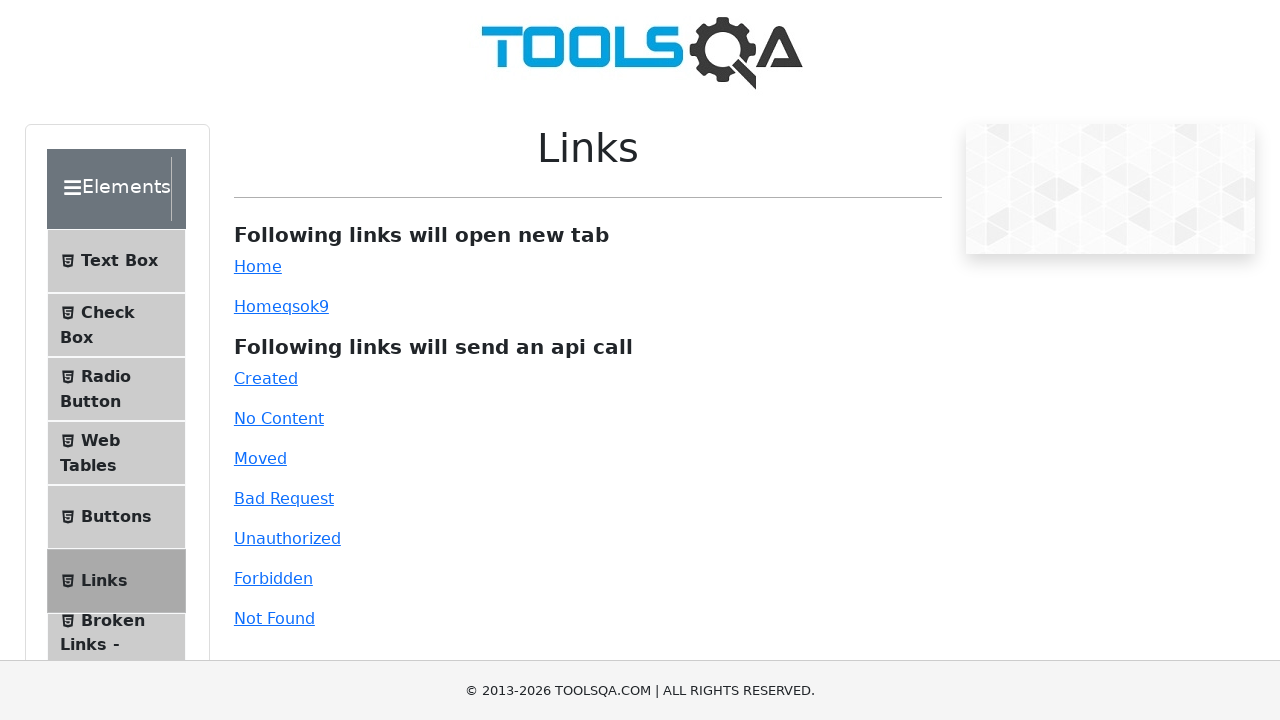

Clicked on the Created link at (266, 378) on #created
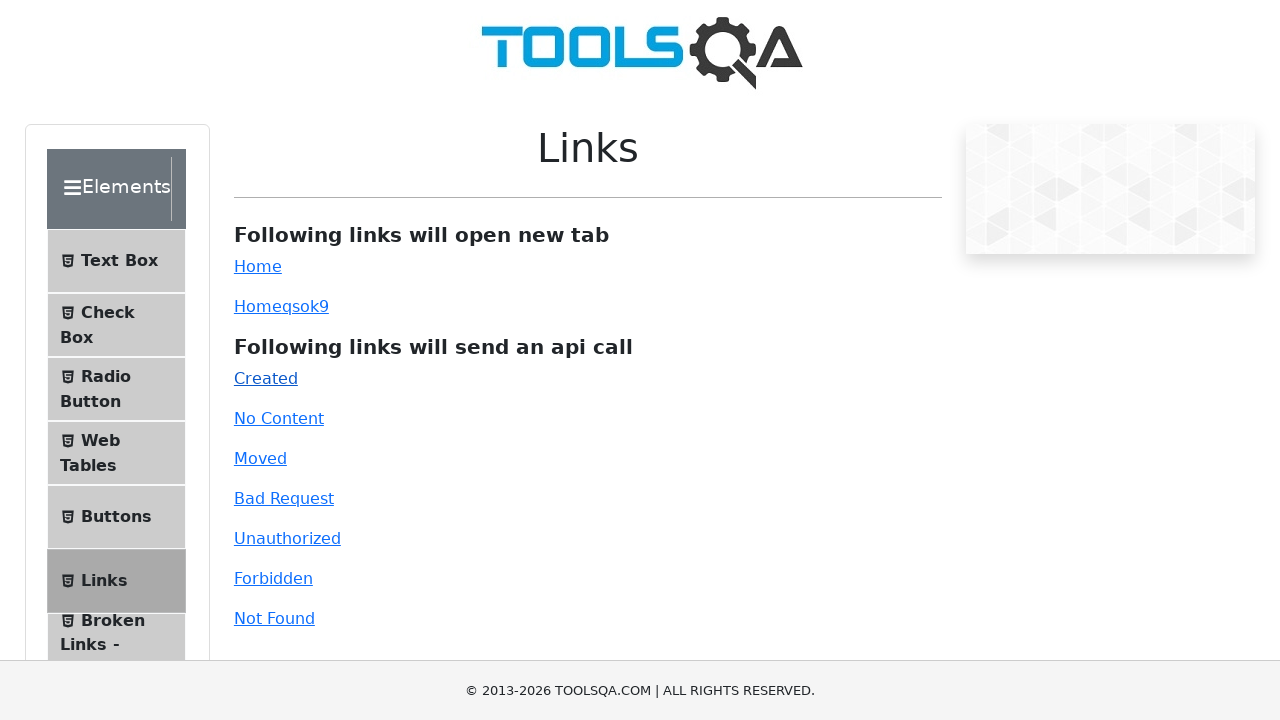

Link response element loaded
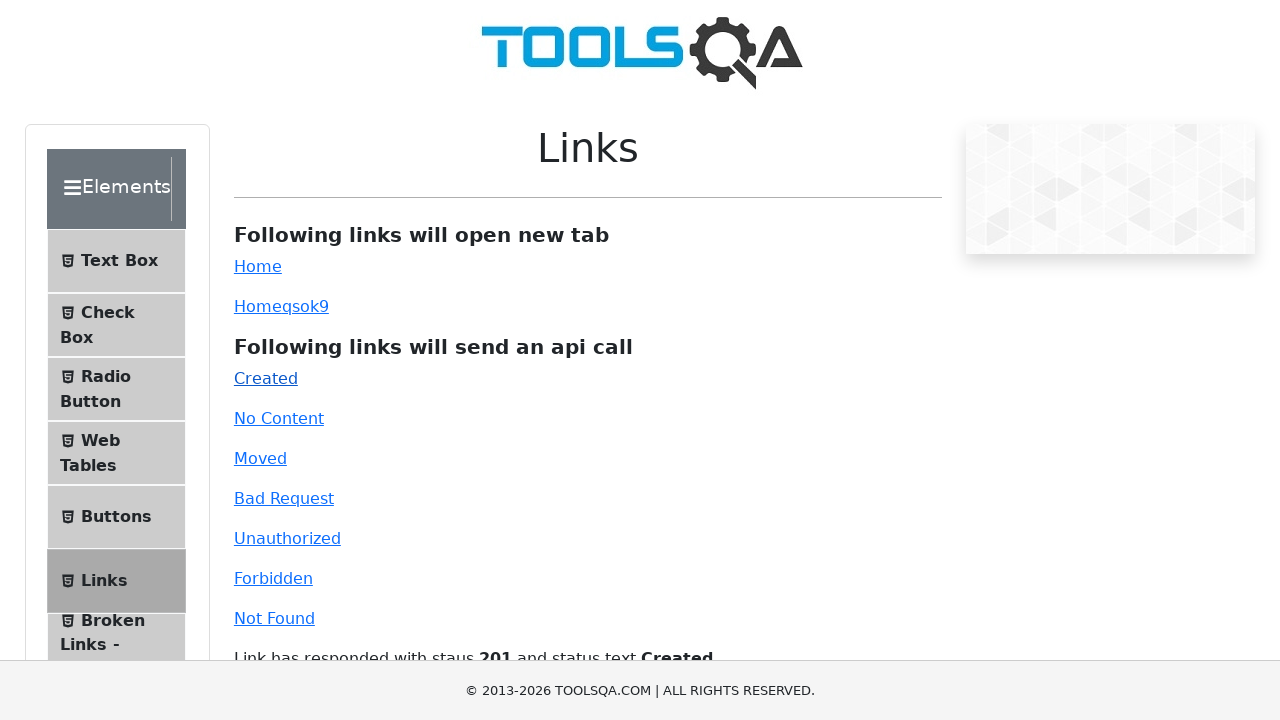

Verified 201 status code is present in the response
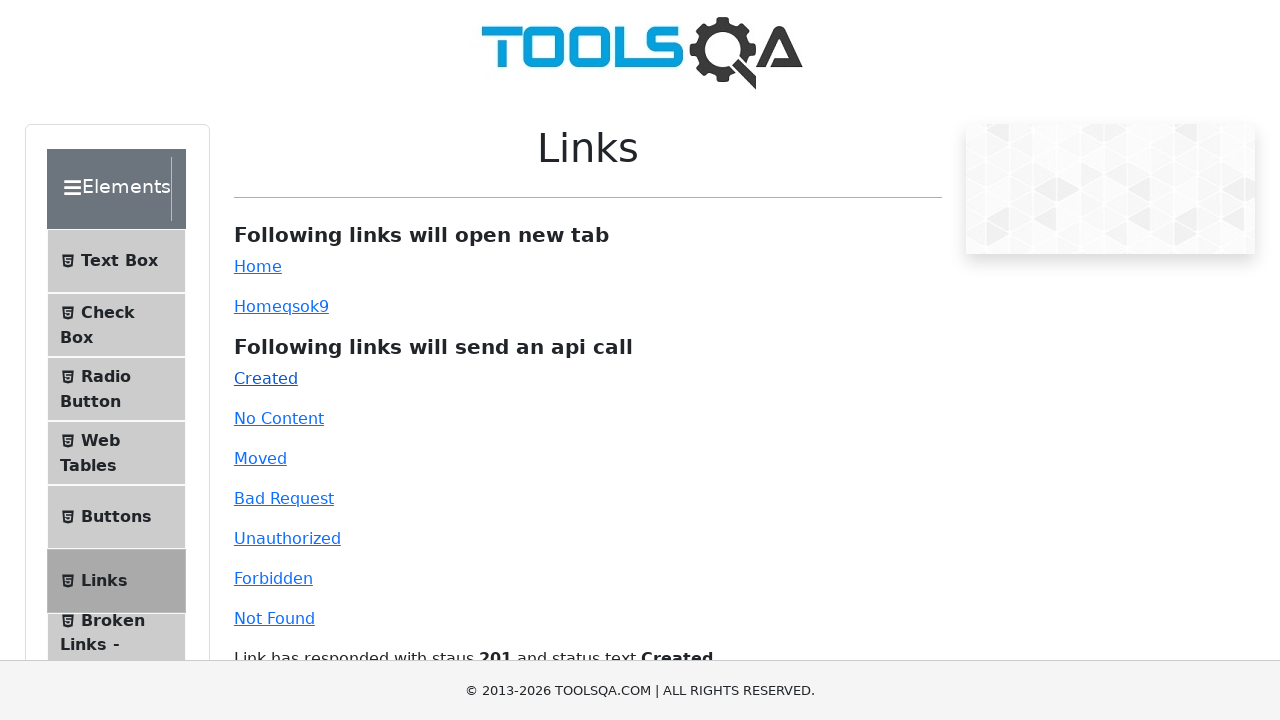

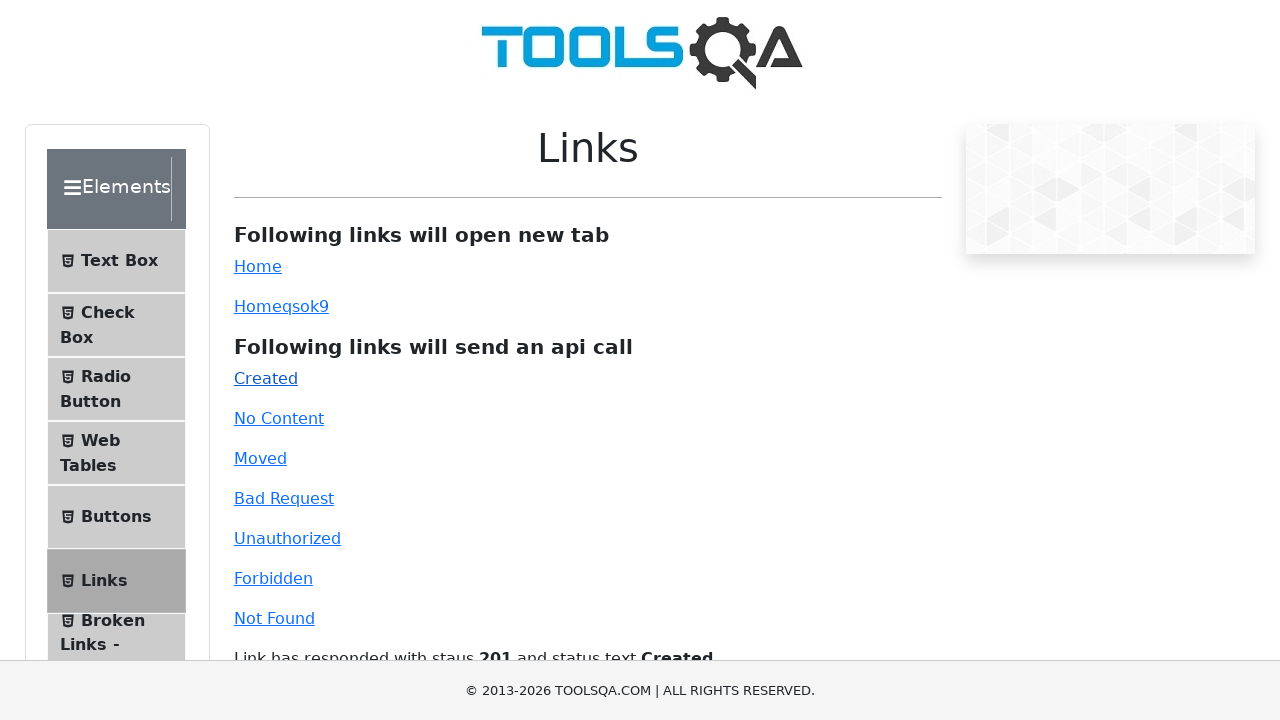